Tests marking individual todo items as complete by checking their checkboxes

Starting URL: https://demo.playwright.dev/todomvc

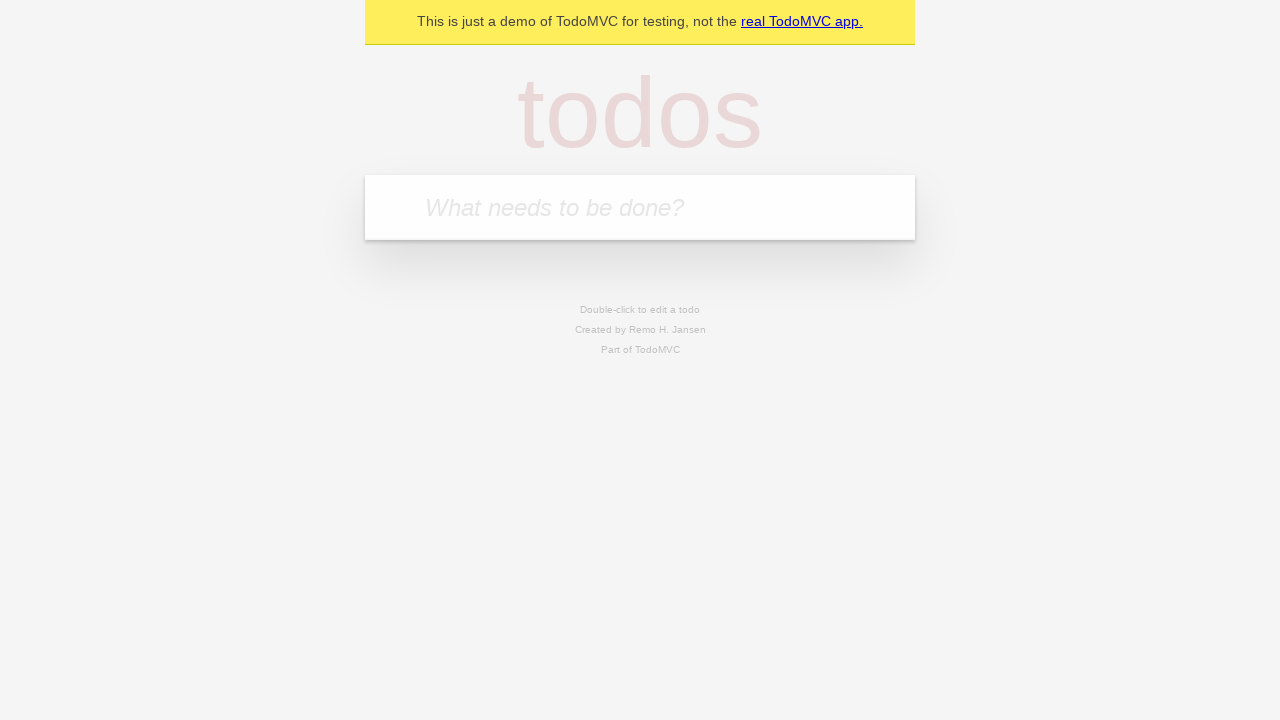

Filled todo input with 'buy some cheese' on internal:attr=[placeholder="What needs to be done?"i]
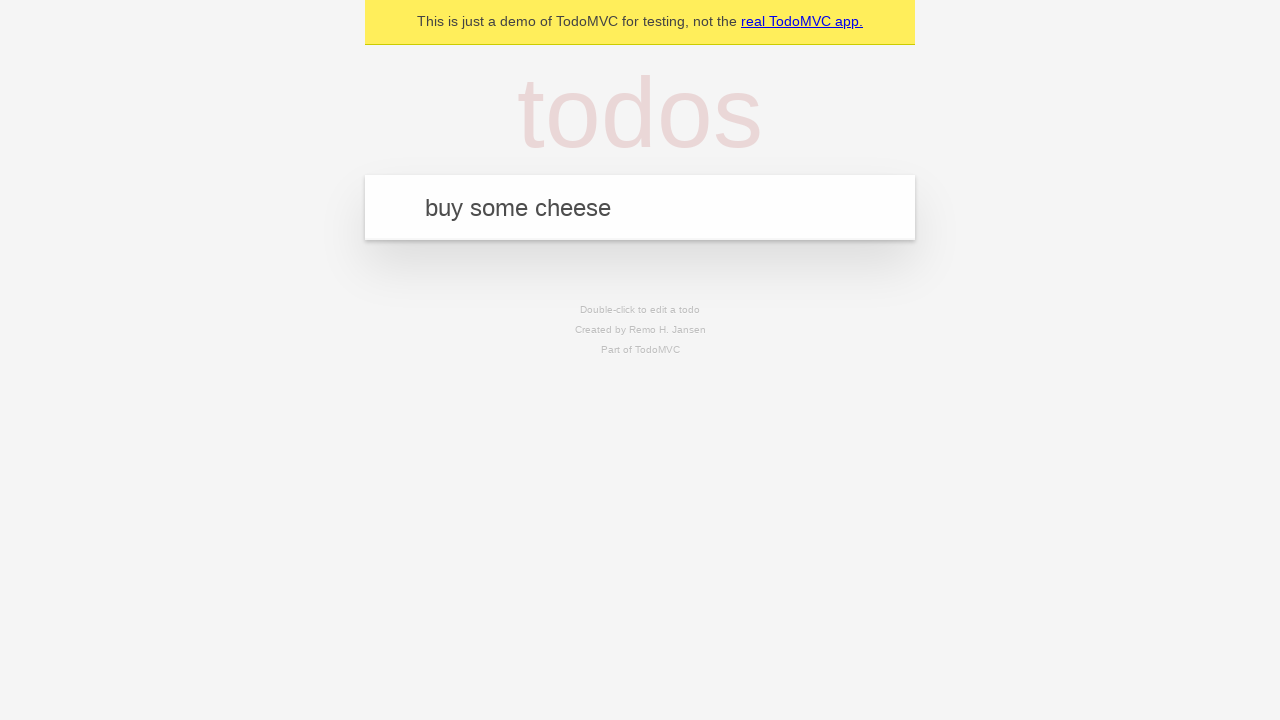

Pressed Enter to create first todo item on internal:attr=[placeholder="What needs to be done?"i]
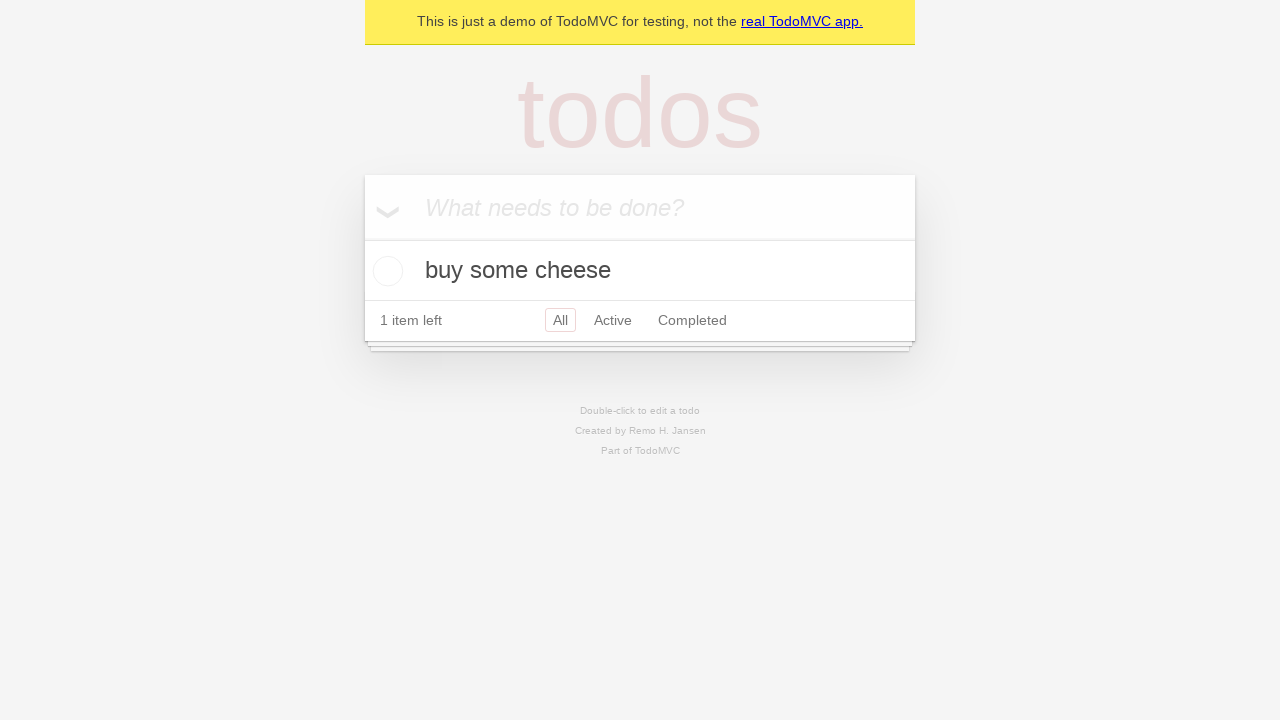

Filled todo input with 'feed the cat' on internal:attr=[placeholder="What needs to be done?"i]
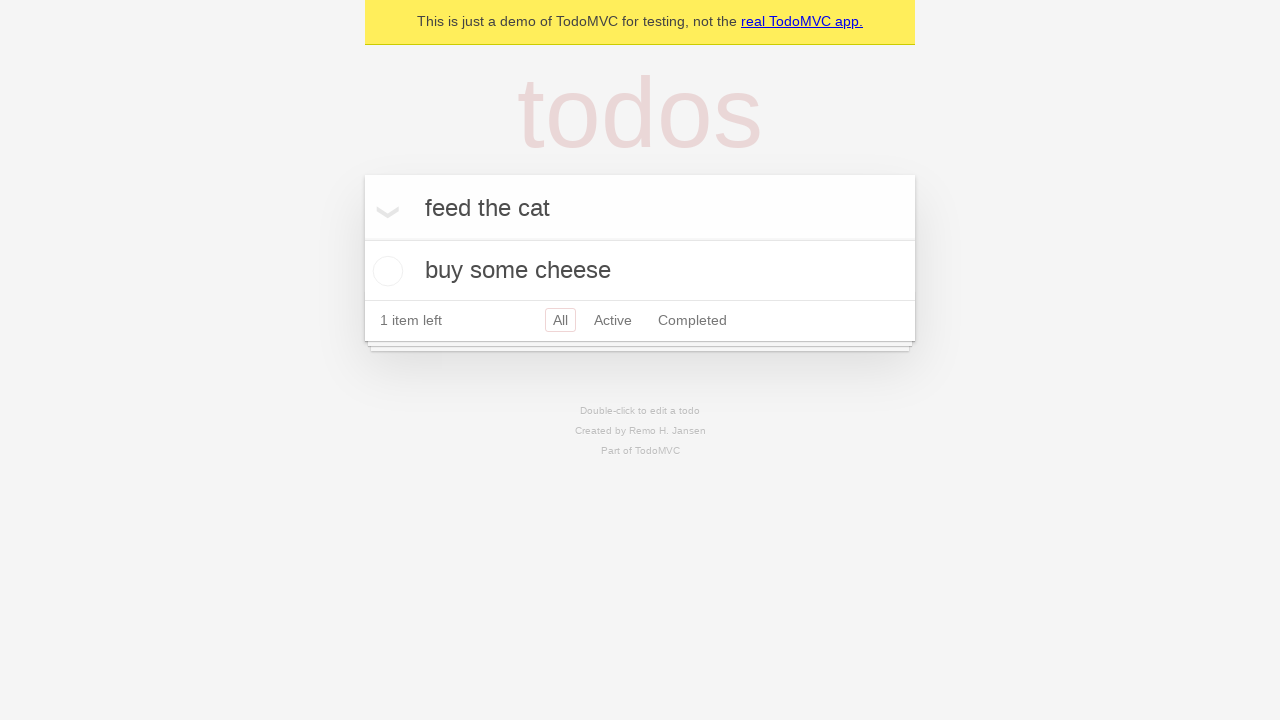

Pressed Enter to create second todo item on internal:attr=[placeholder="What needs to be done?"i]
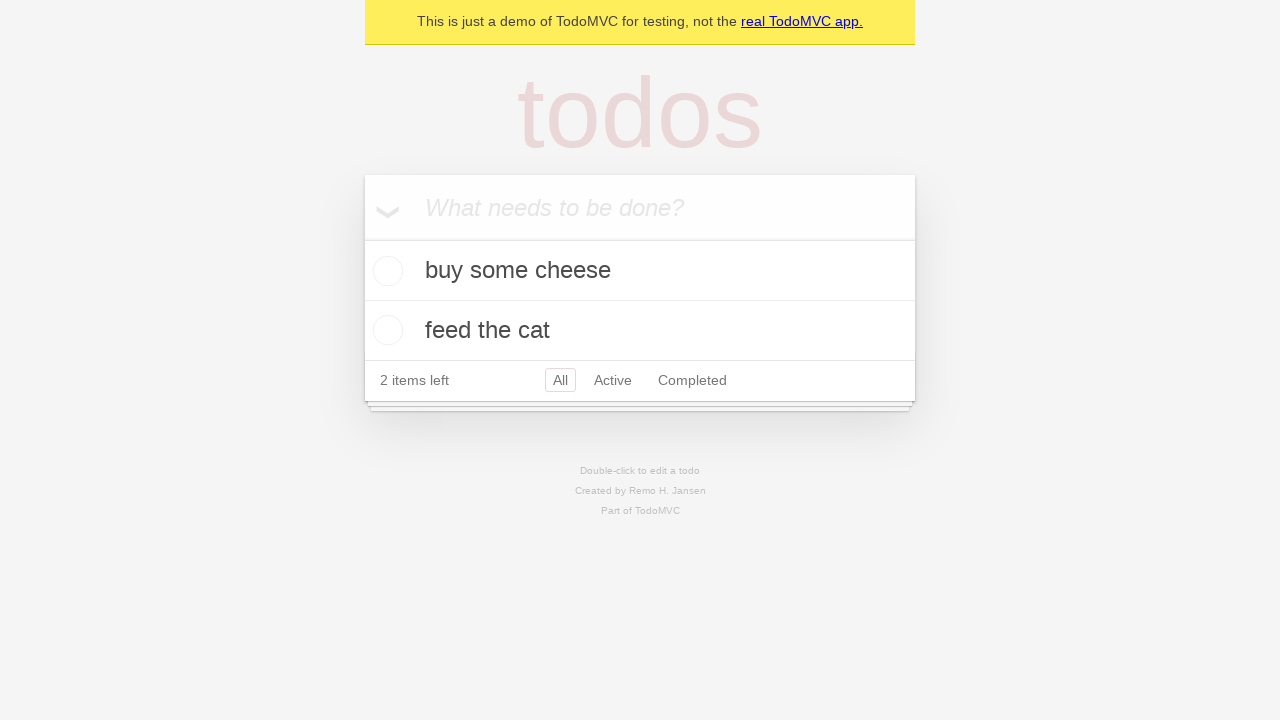

Checked the first todo item 'buy some cheese' at (385, 271) on internal:testid=[data-testid="todo-item"s] >> nth=0 >> internal:role=checkbox
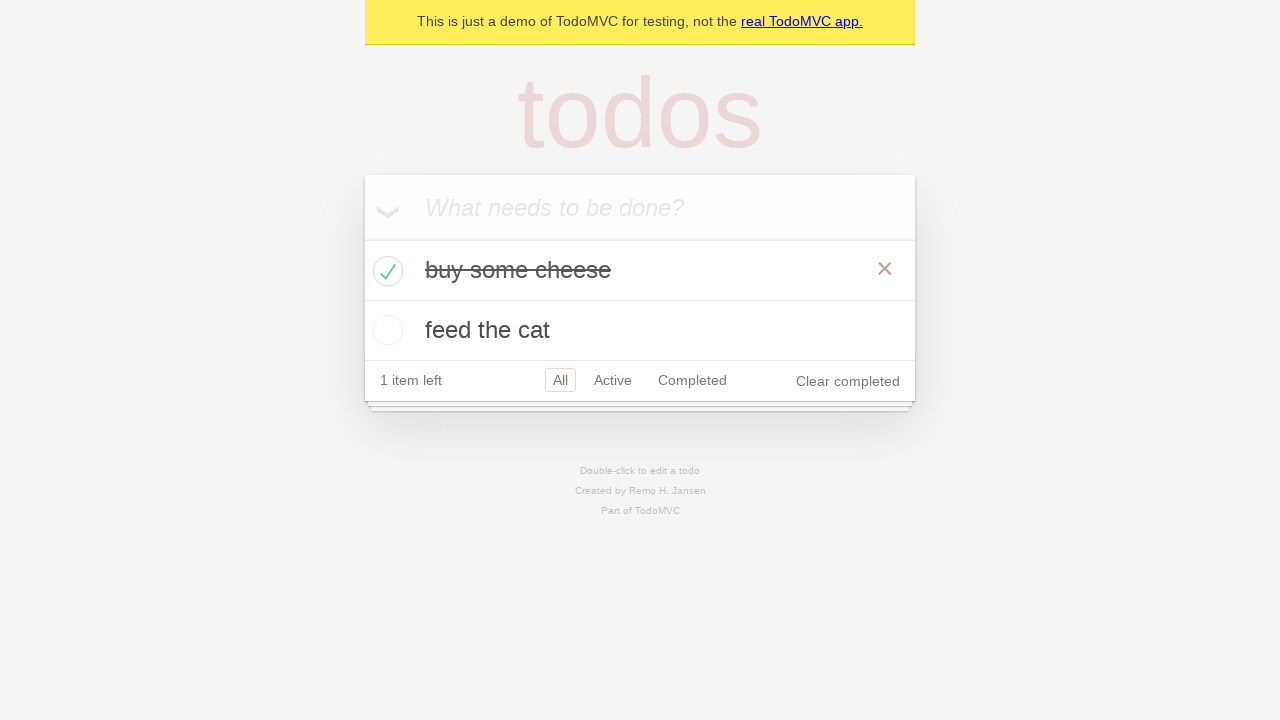

Checked the second todo item 'feed the cat' at (385, 330) on internal:testid=[data-testid="todo-item"s] >> nth=1 >> internal:role=checkbox
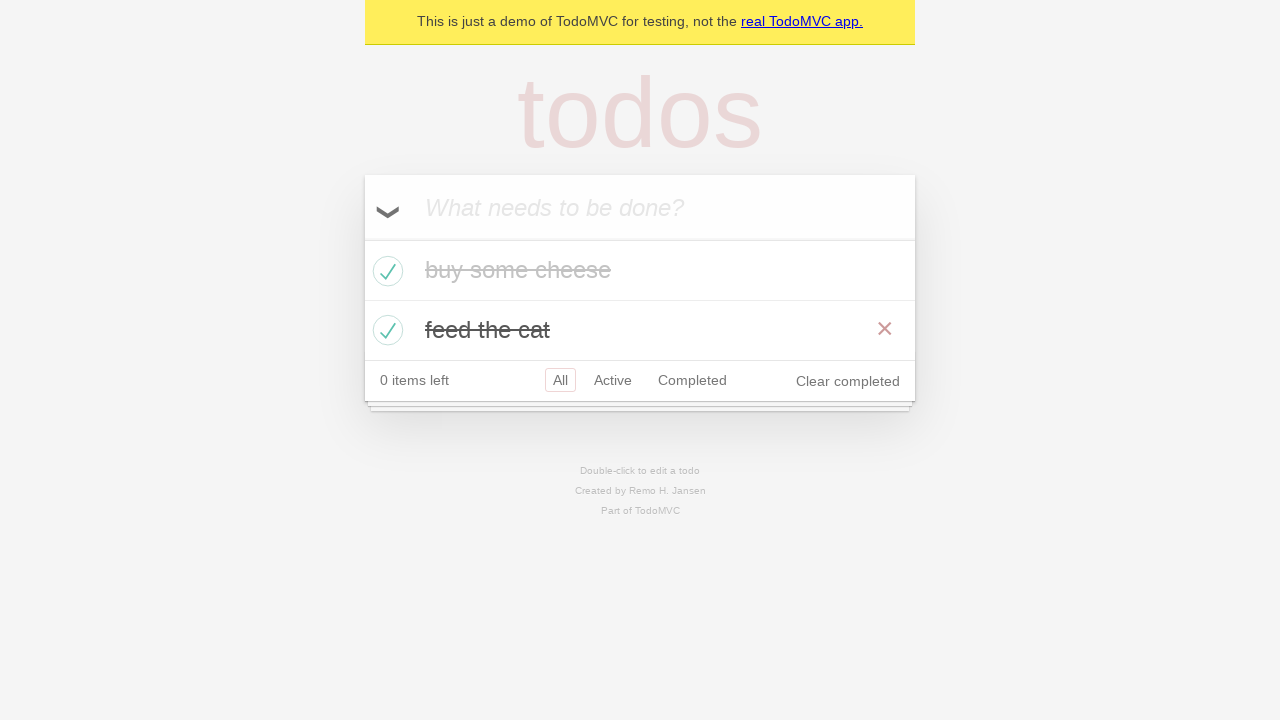

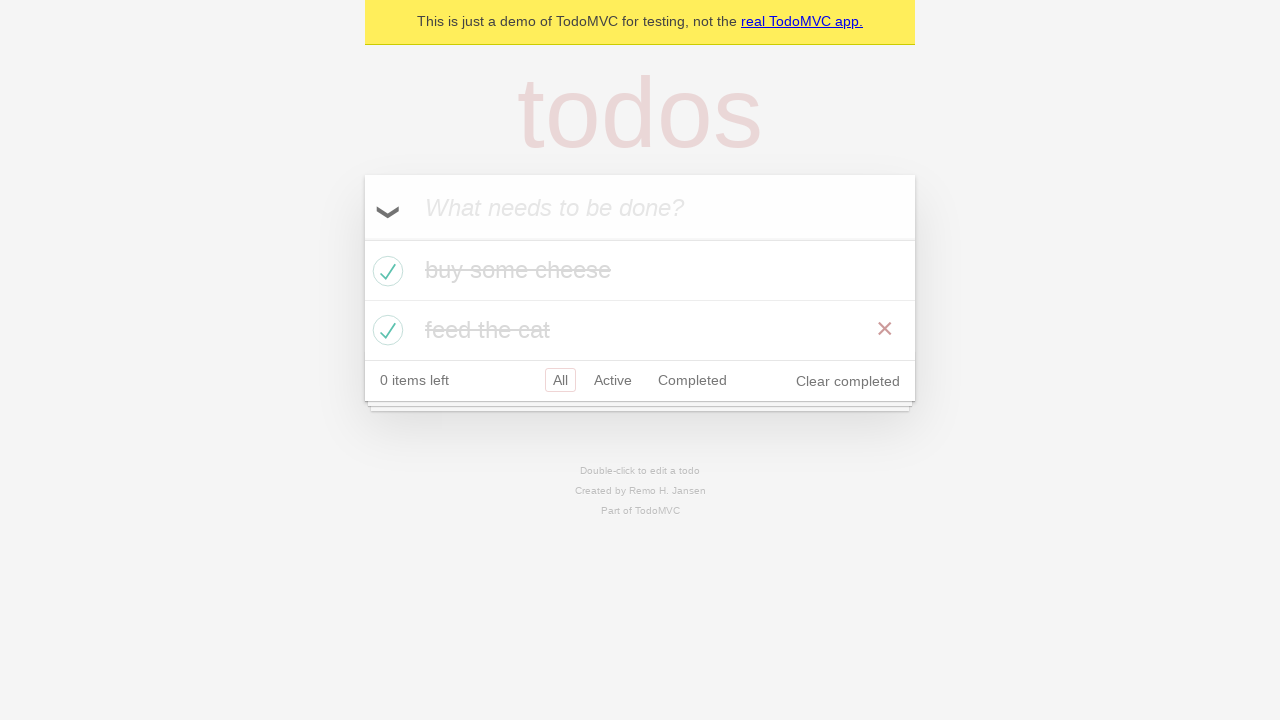